Tests that the todo counter displays the current number of items

Starting URL: https://demo.playwright.dev/todomvc

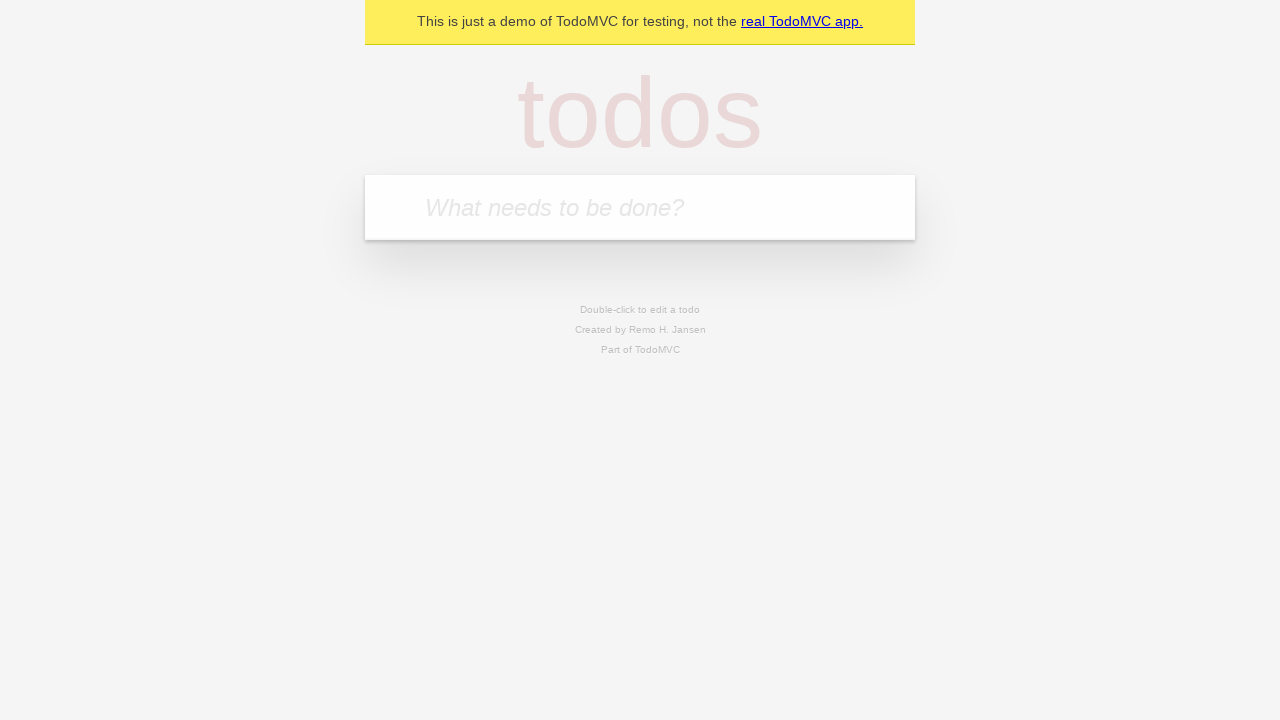

Filled todo input with 'buy some cheese' on internal:attr=[placeholder="What needs to be done?"i]
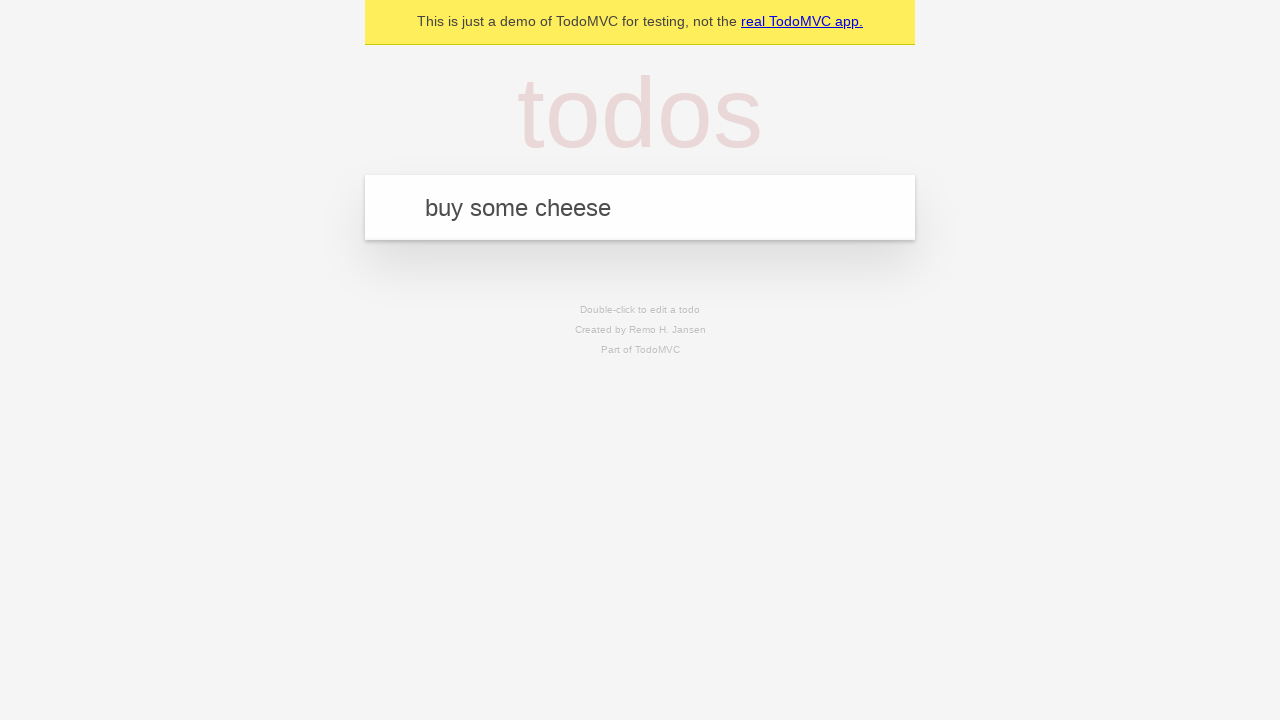

Pressed Enter to create first todo item on internal:attr=[placeholder="What needs to be done?"i]
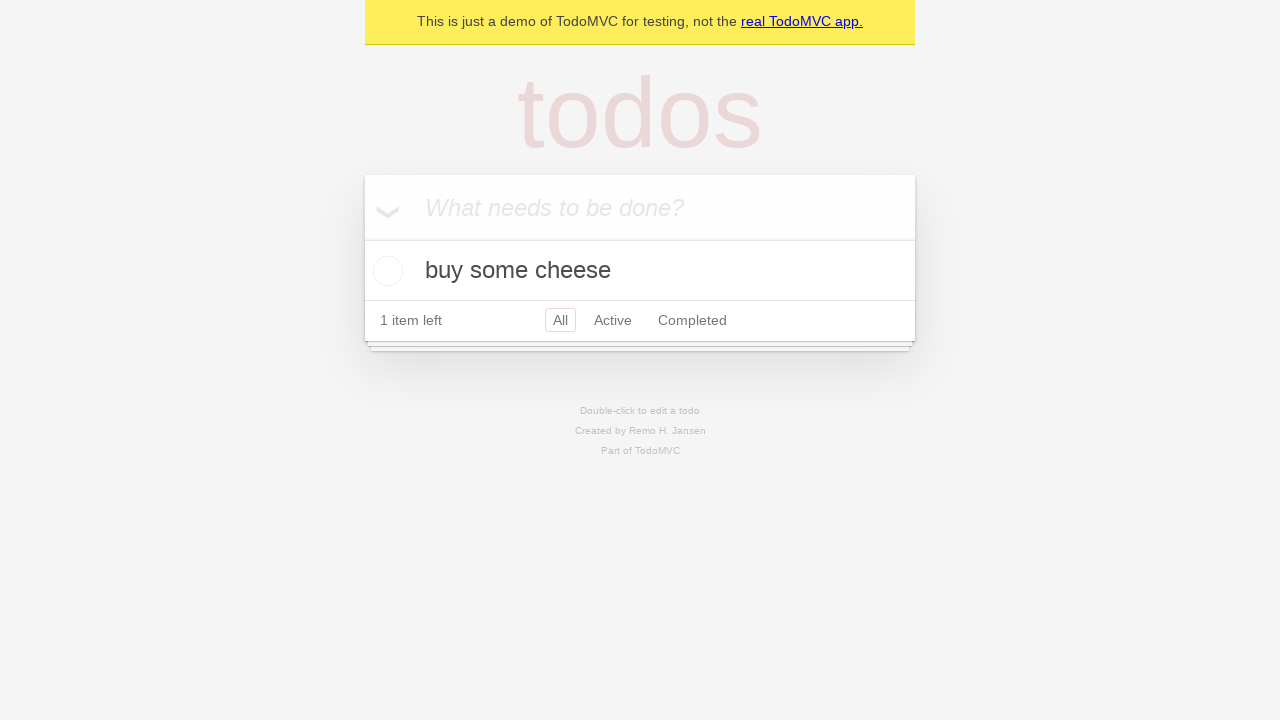

Todo counter element loaded
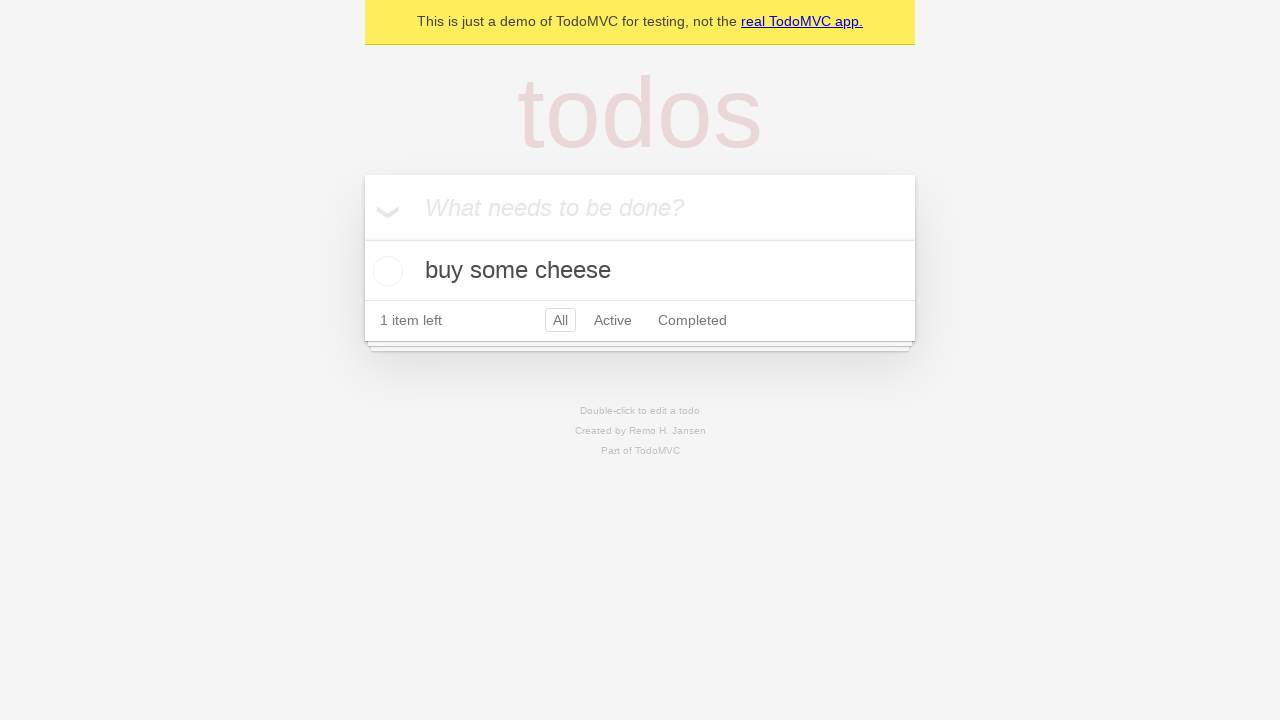

Filled todo input with 'feed the cat' on internal:attr=[placeholder="What needs to be done?"i]
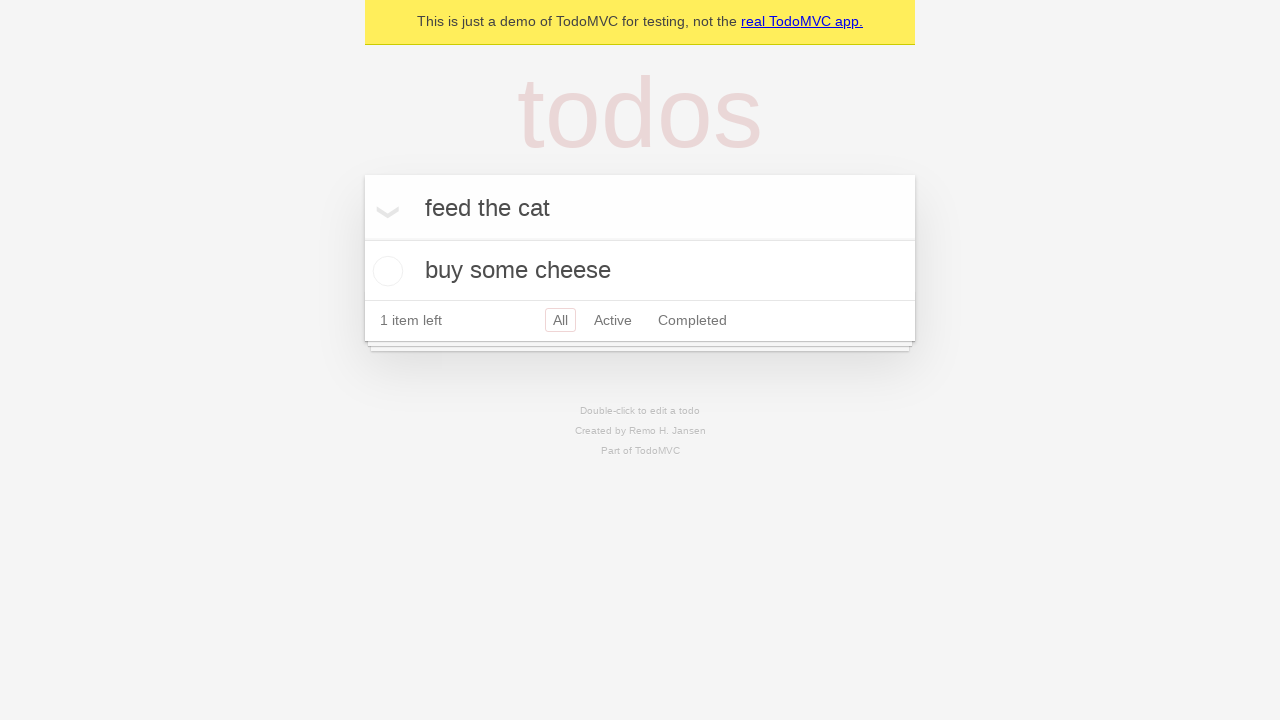

Pressed Enter to create second todo item on internal:attr=[placeholder="What needs to be done?"i]
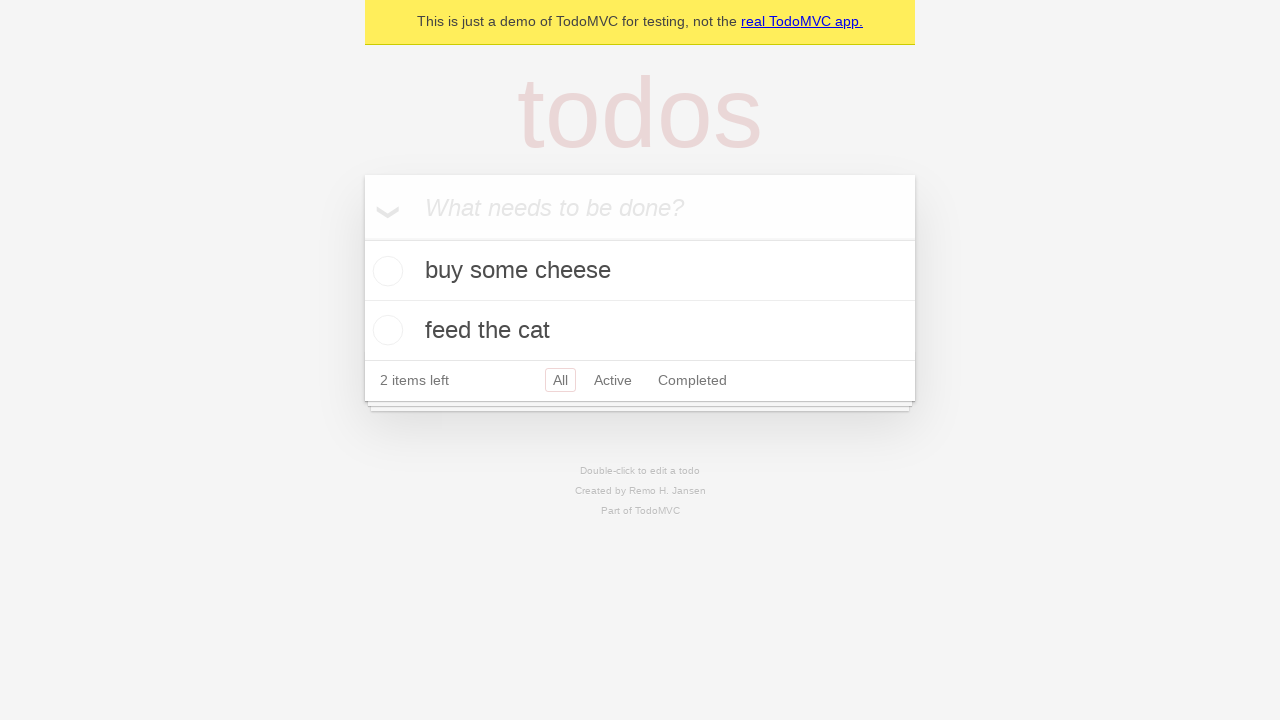

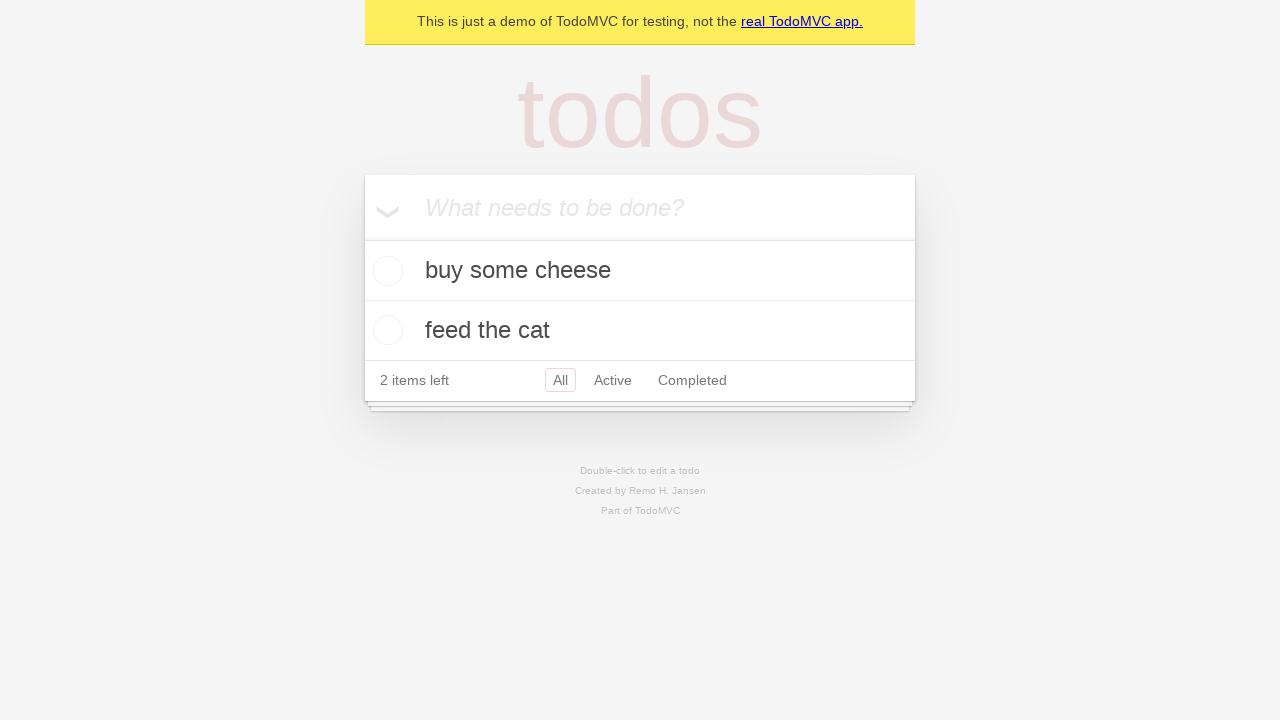